Tests keyboard key press functionality by sending SPACE key to an input element and then sending LEFT arrow key using keyboard actions, verifying the displayed result text after each key press.

Starting URL: http://the-internet.herokuapp.com/key_presses

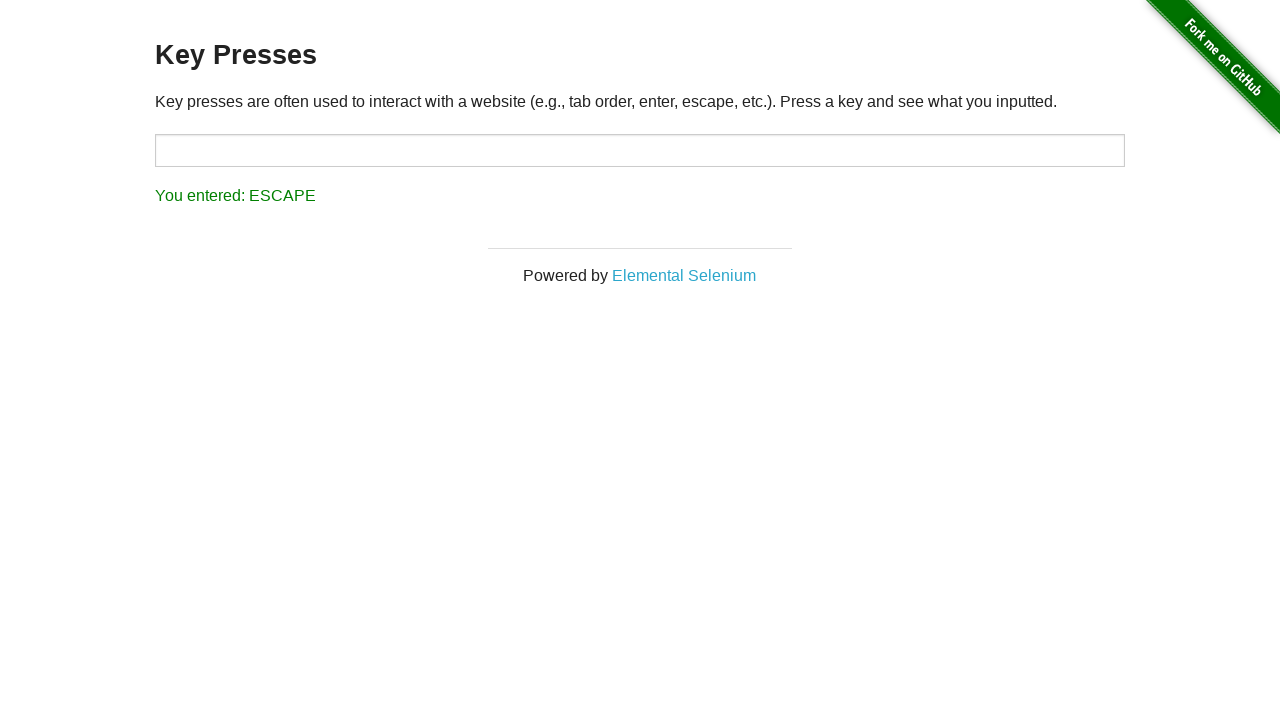

Pressed SPACE key on target element on #target
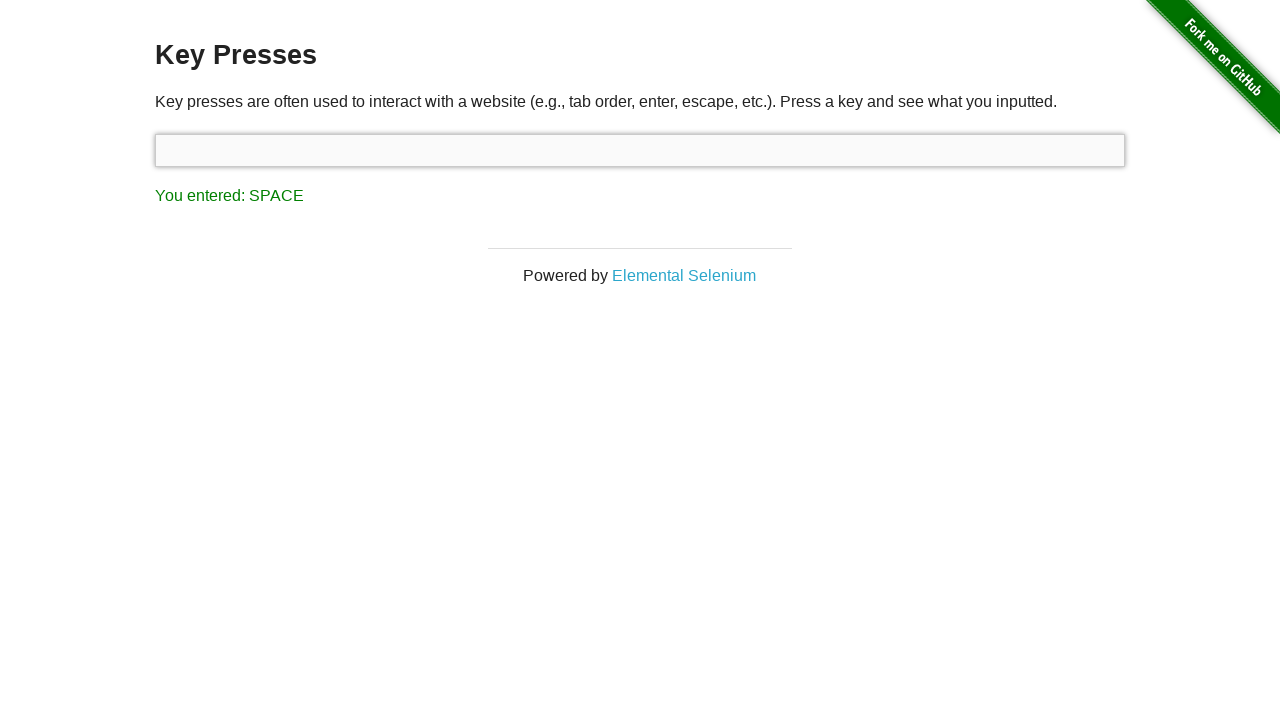

Result element loaded after SPACE key press
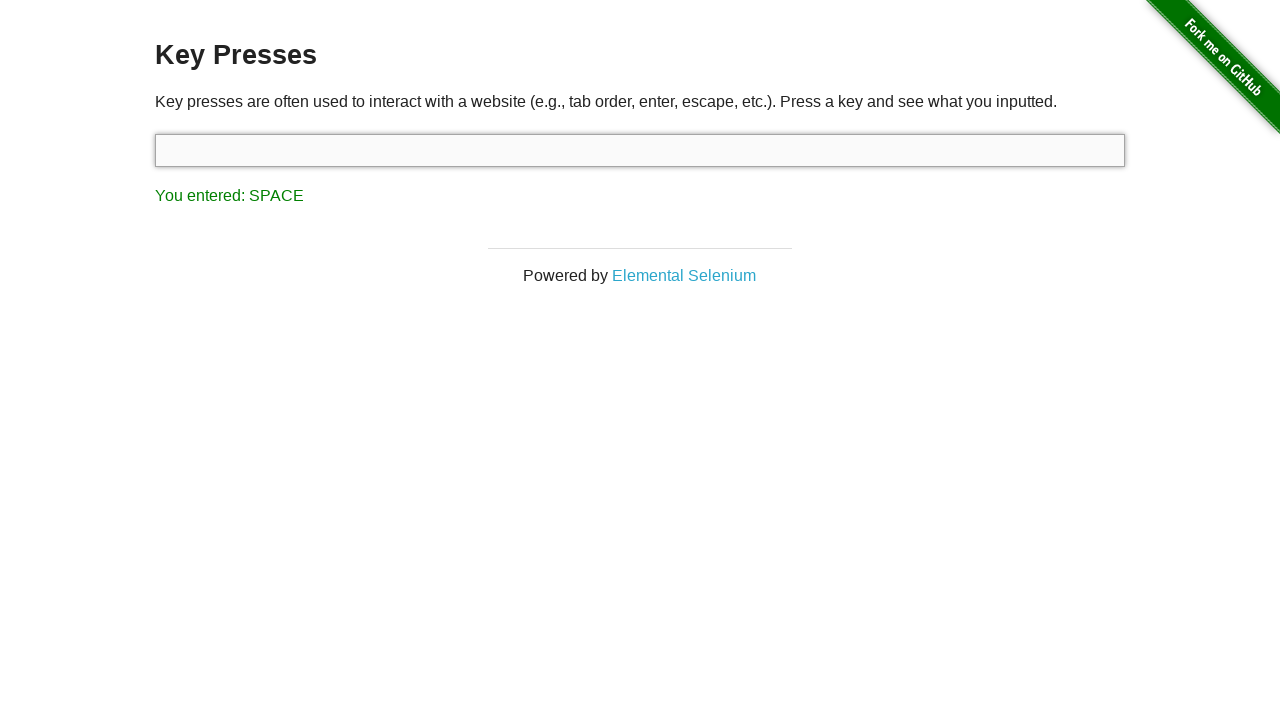

Verified result text shows SPACE was entered
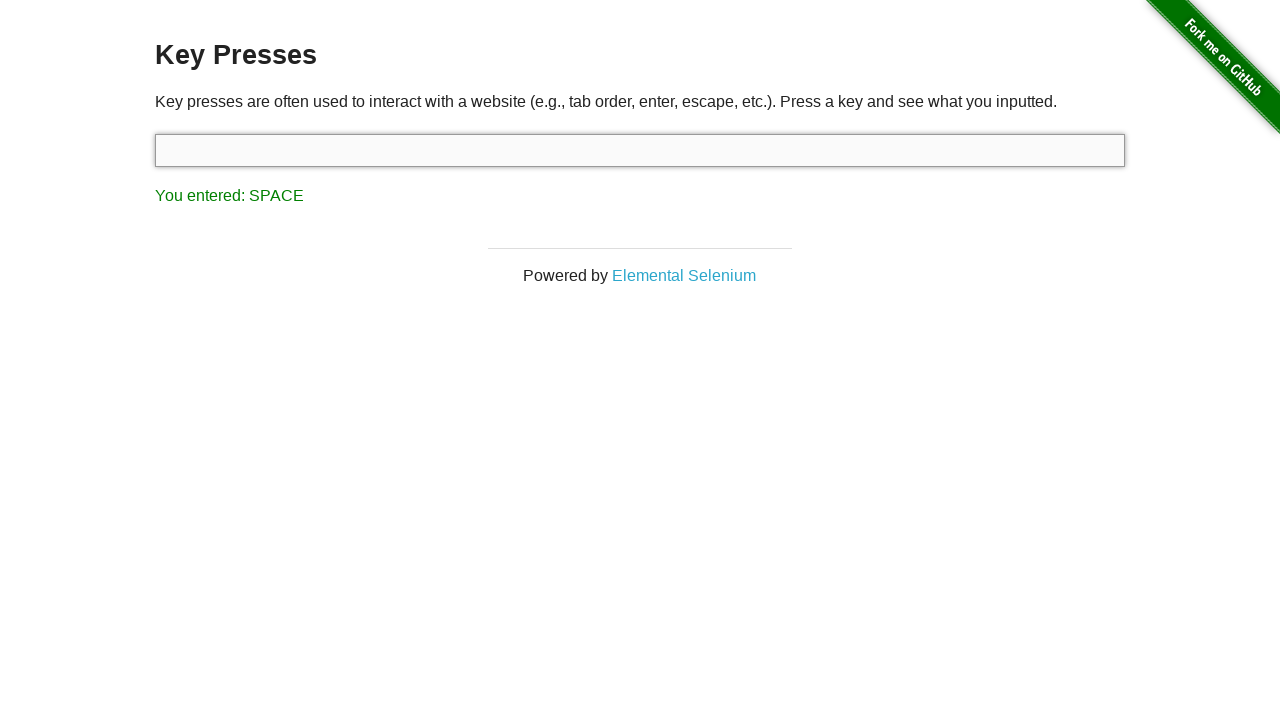

Pressed LEFT arrow key
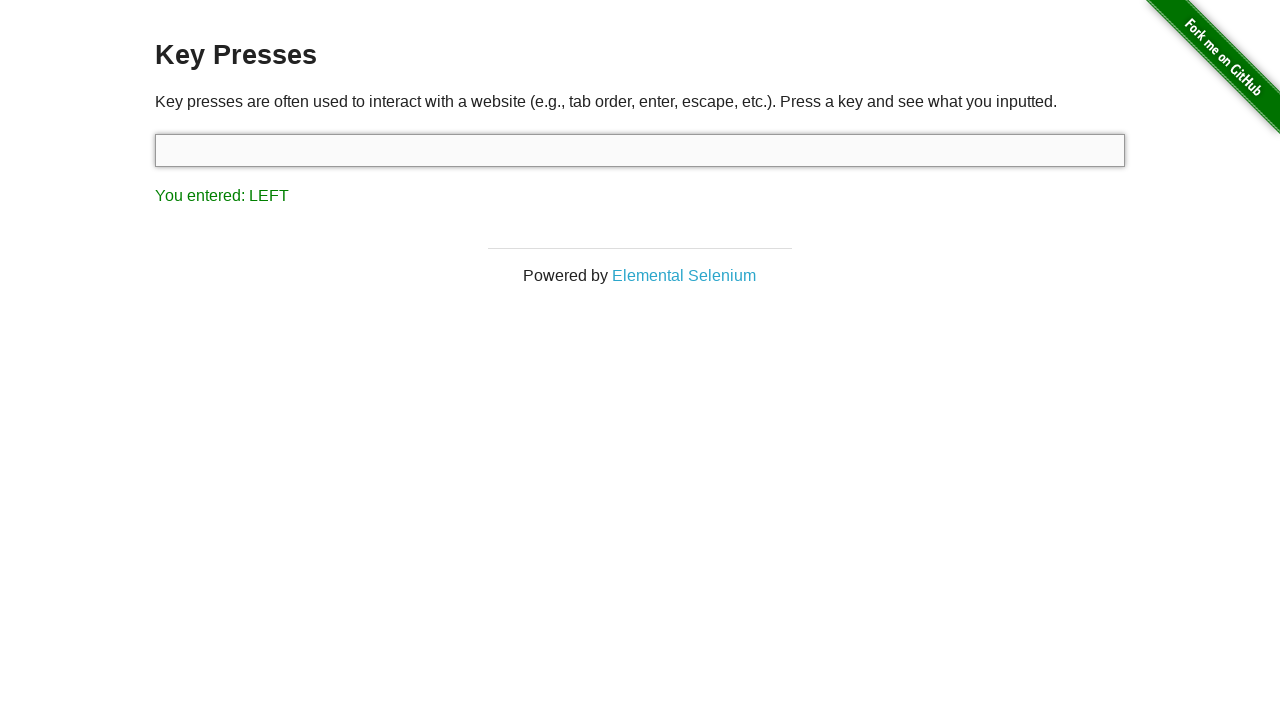

Verified result text shows LEFT arrow key was entered
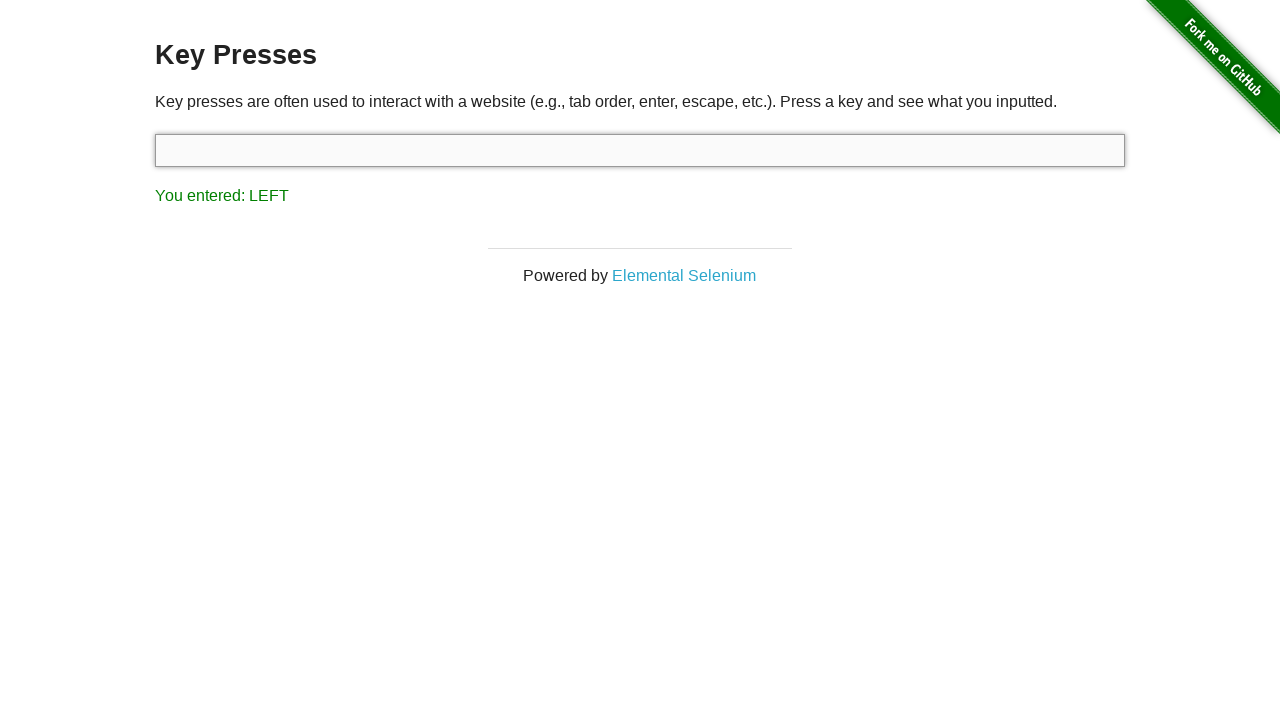

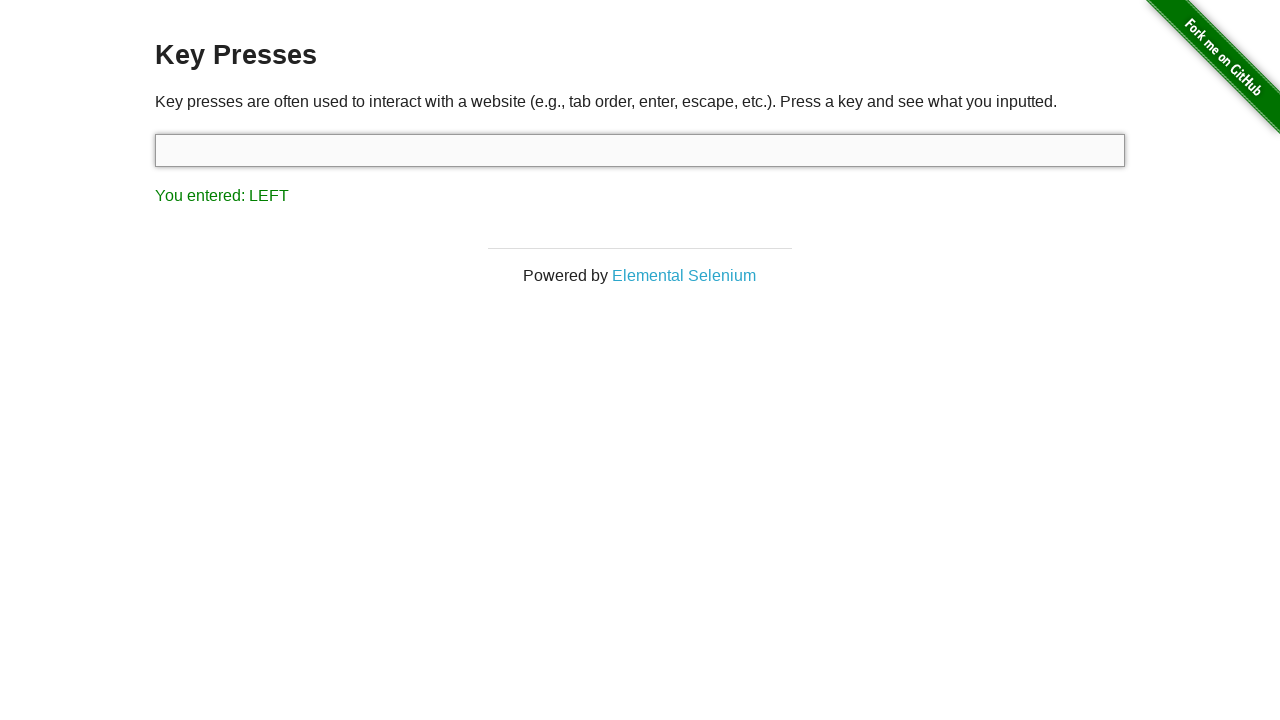